Tests that buttons work correctly with an empty input field by clicking each button and verifying the output remains empty

Starting URL: https://rioran.github.io/ru_vowels_filter/main.html

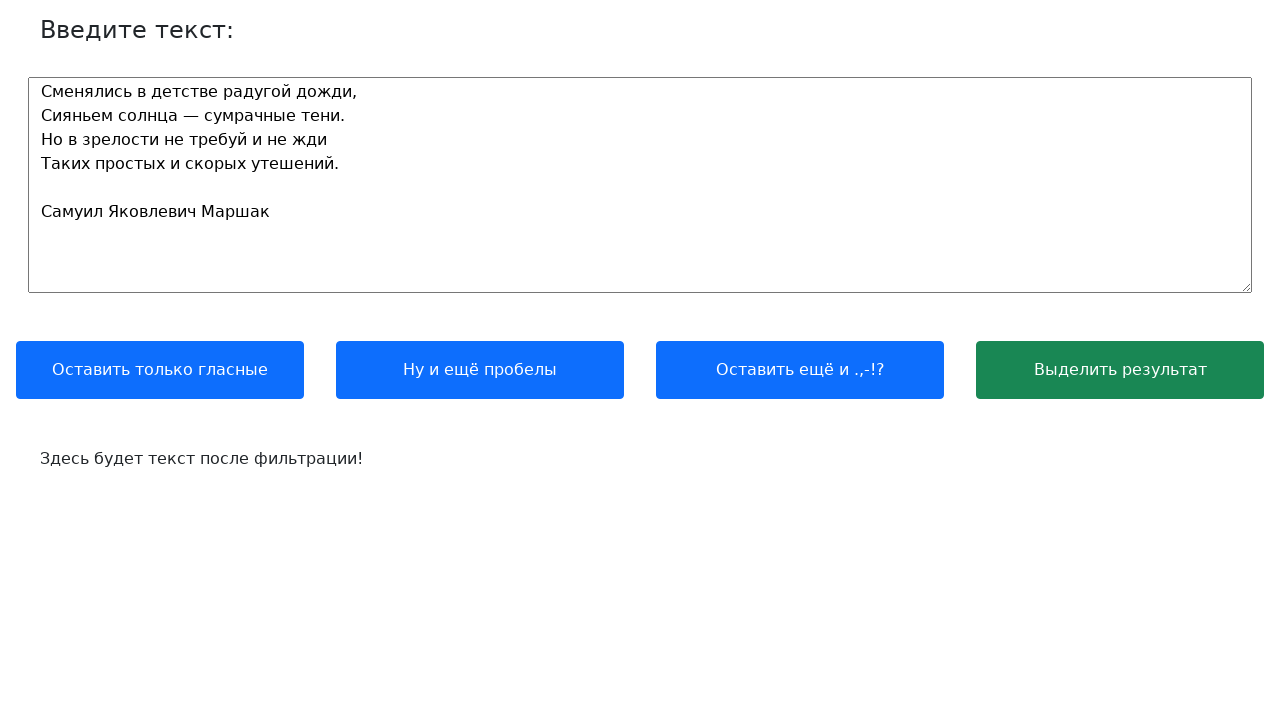

Cleared the input field on #text_input
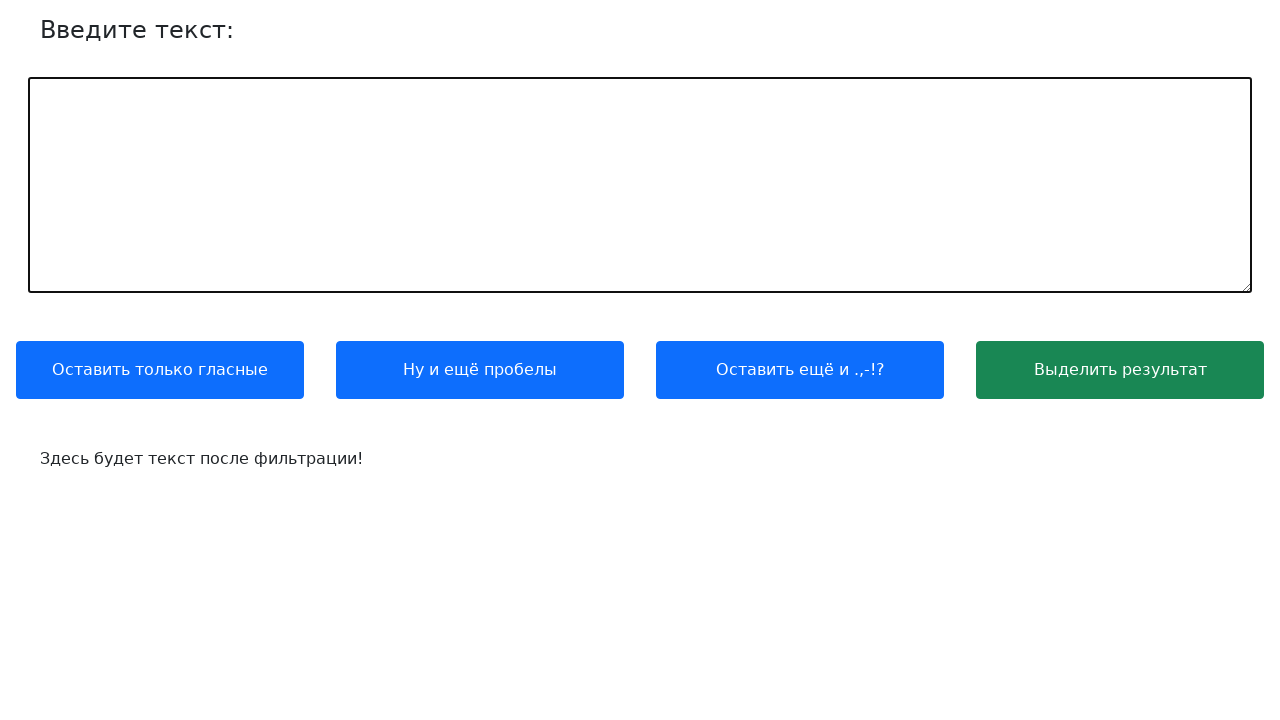

Clicked first button at (160, 370) on .btn:nth-child(1)
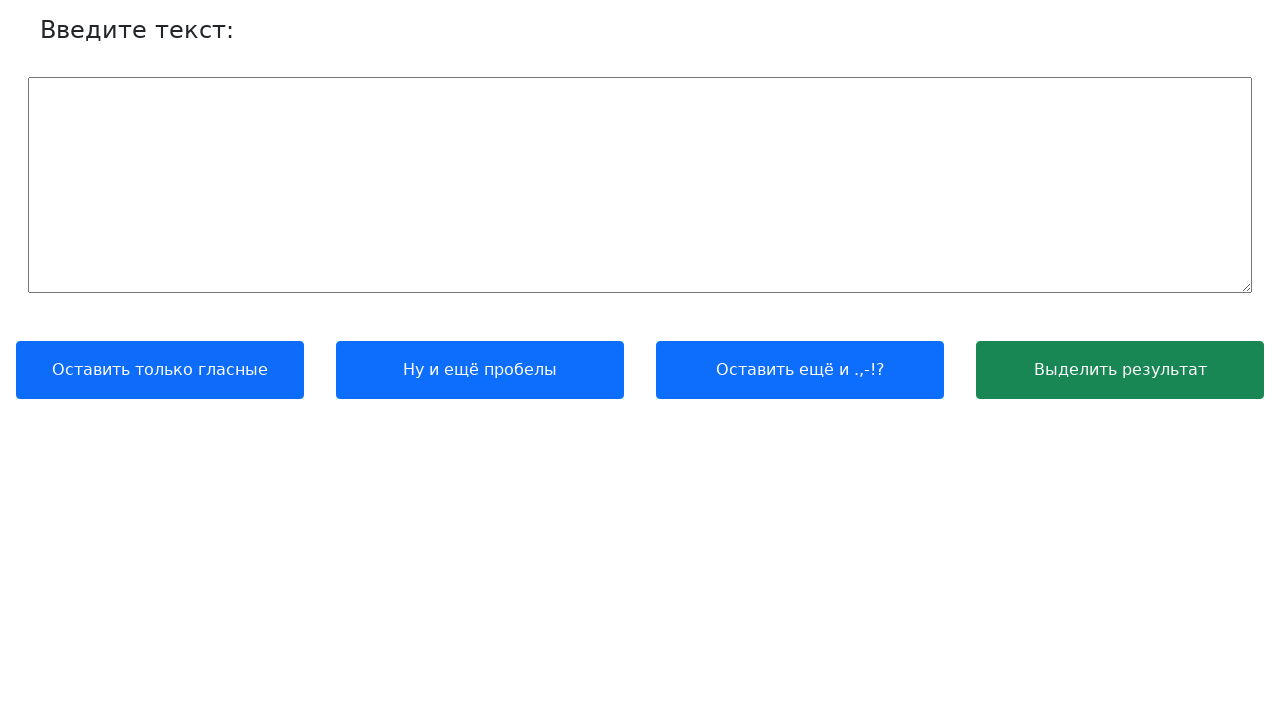

Verified output is empty after first button click
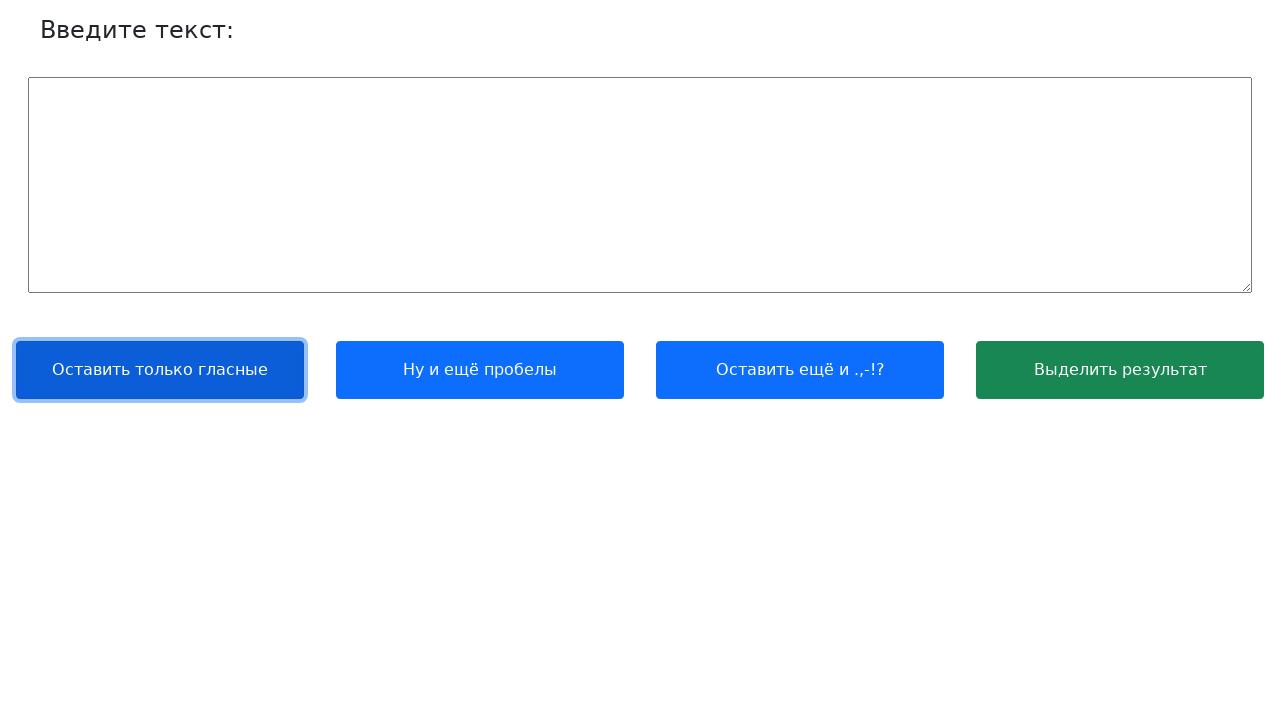

Clicked second button at (480, 370) on .btn:nth-child(2)
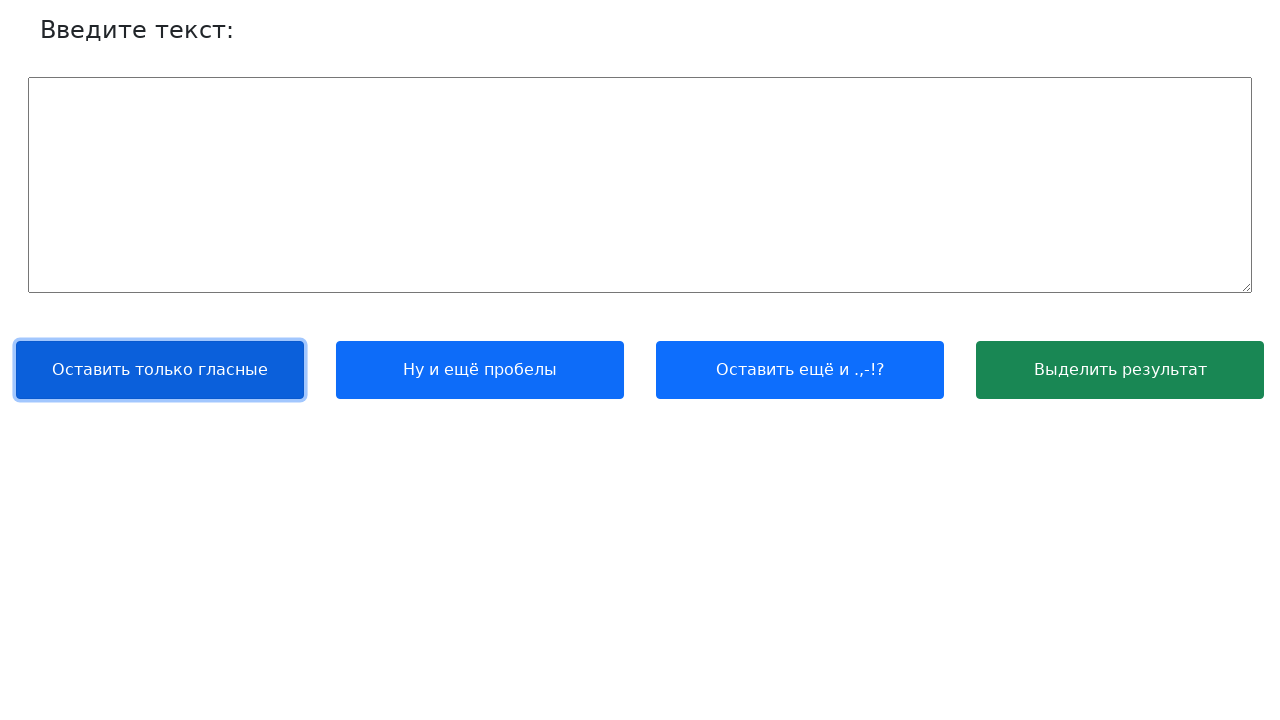

Verified output is empty after second button click
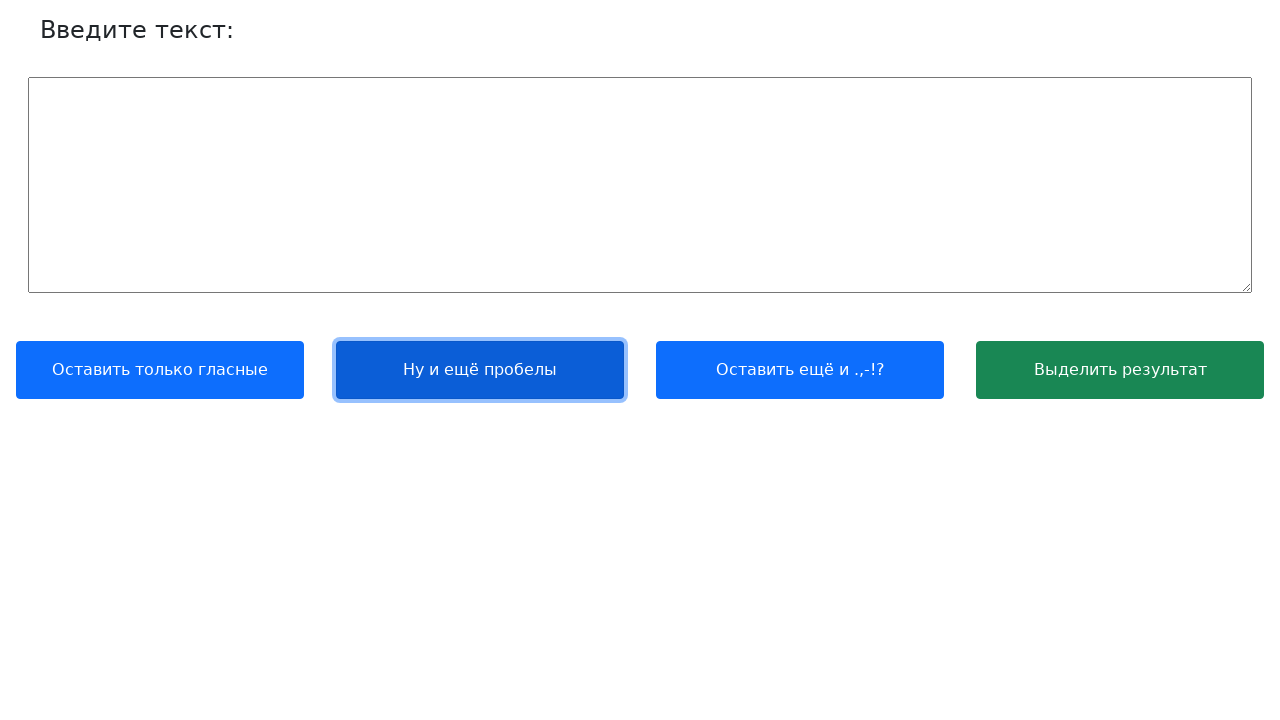

Clicked third button at (800, 370) on .btn:nth-child(3)
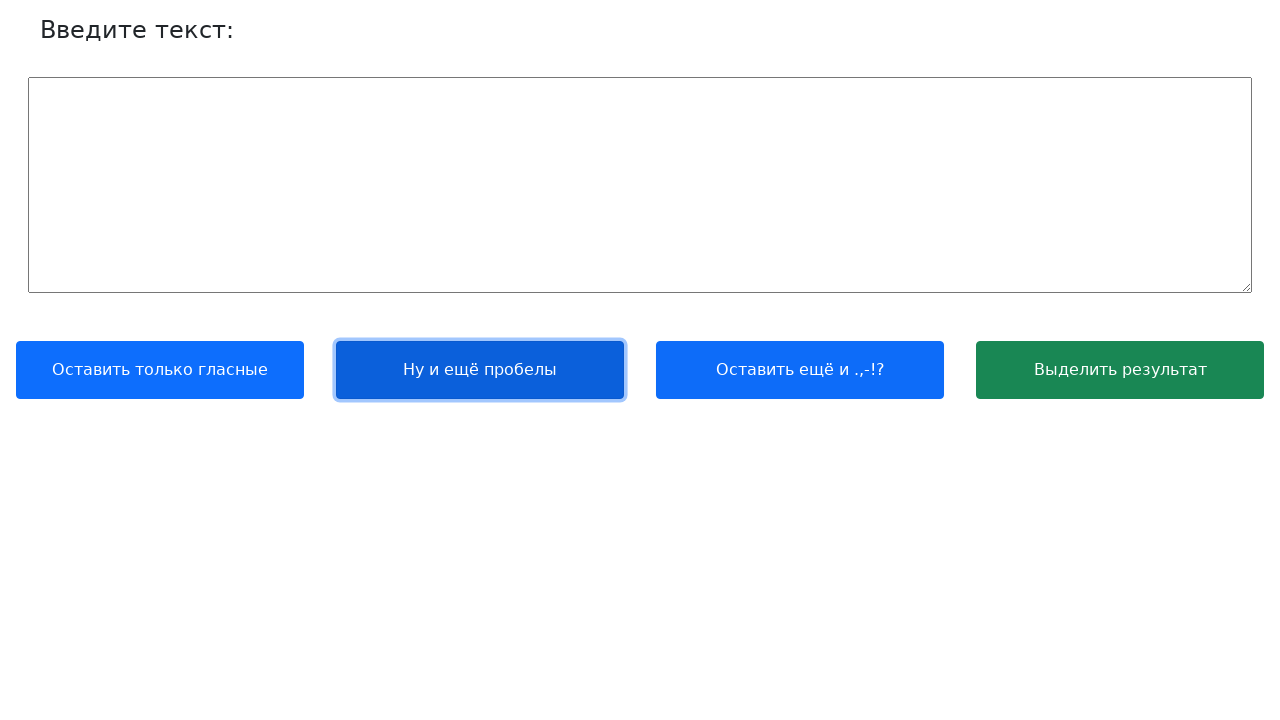

Verified output is empty after third button click
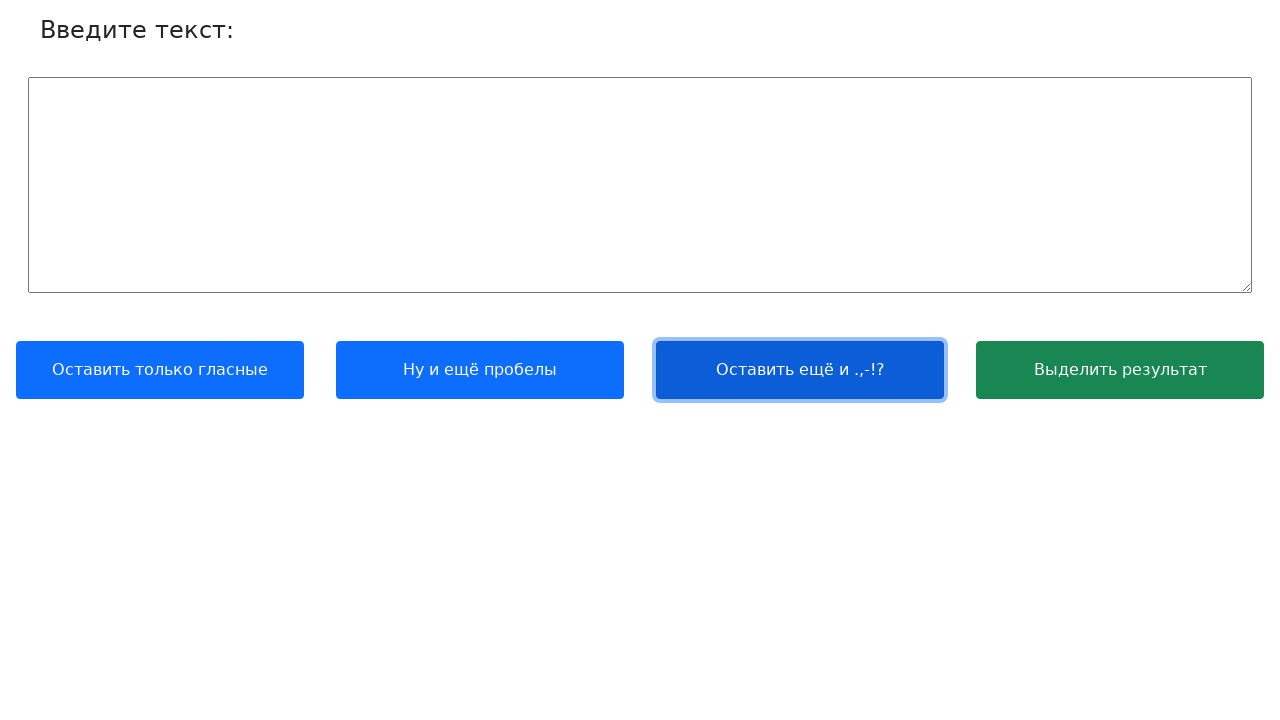

Clicked fourth button at (1120, 370) on .btn:nth-child(4)
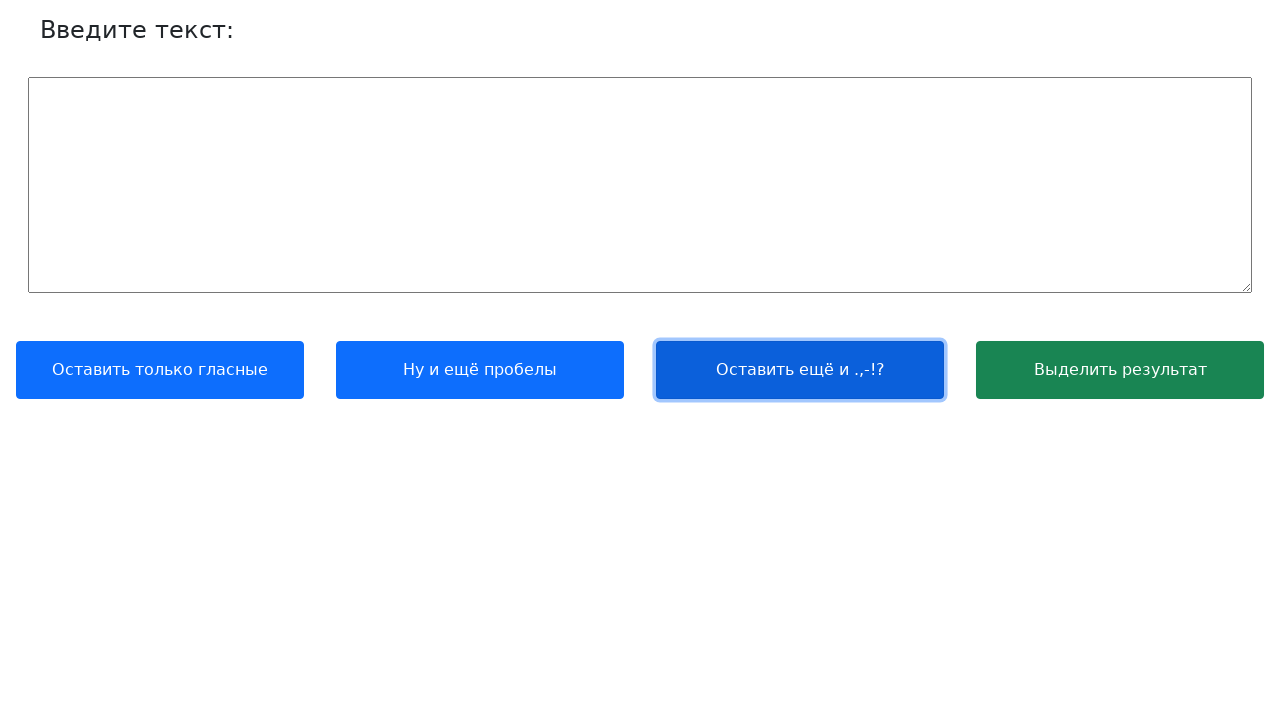

Verified output is empty after fourth button click
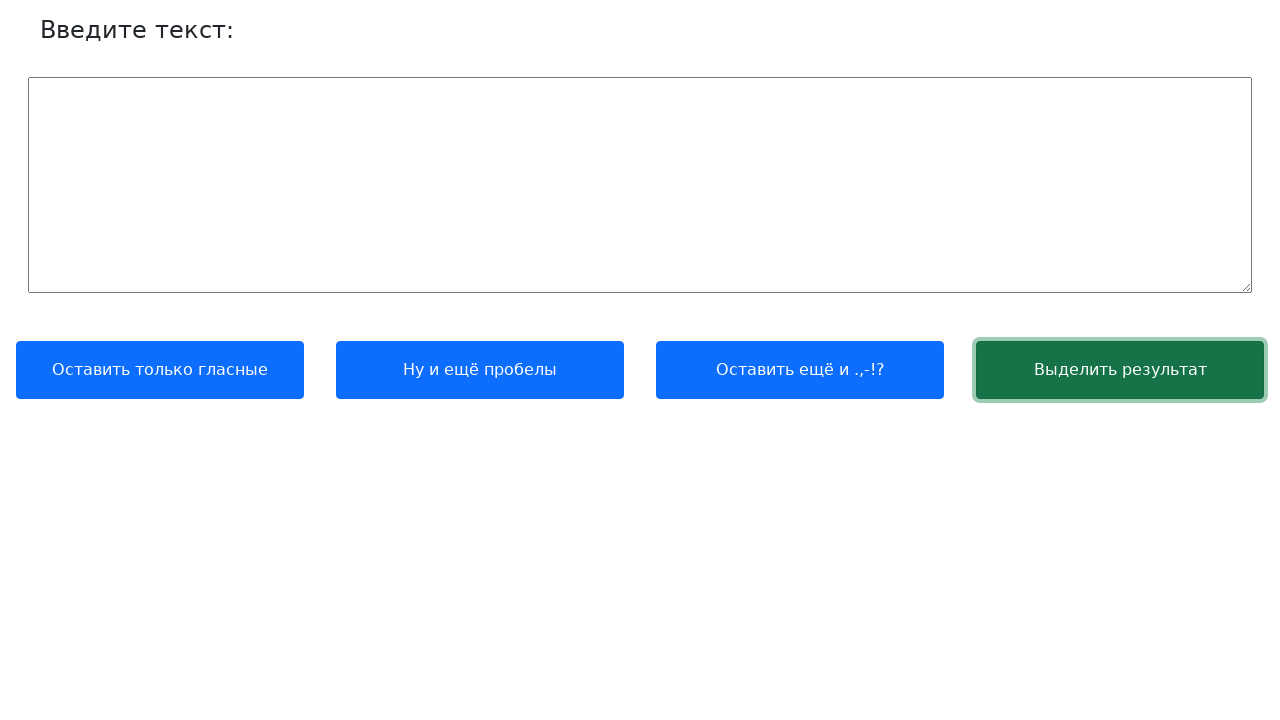

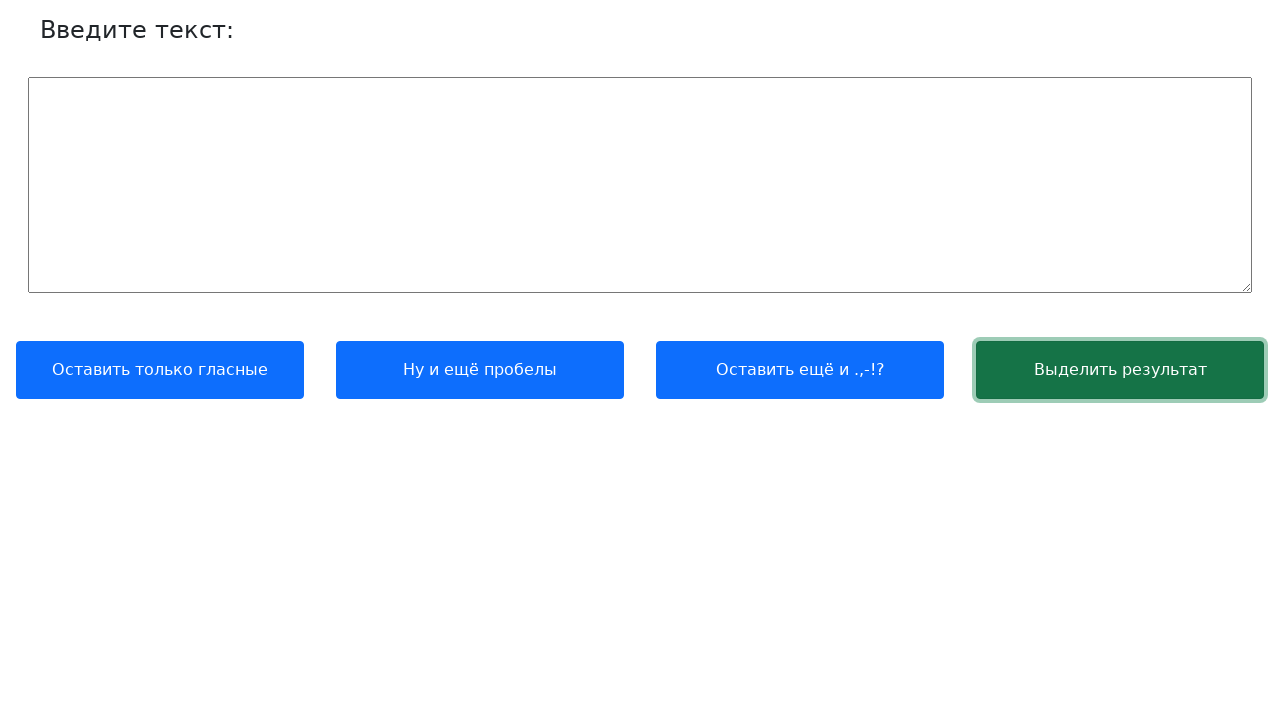